Tests dropdown menu interaction by clicking the dropdown toggle button and selecting a menu option

Starting URL: https://demo.automationtesting.in/Register.html

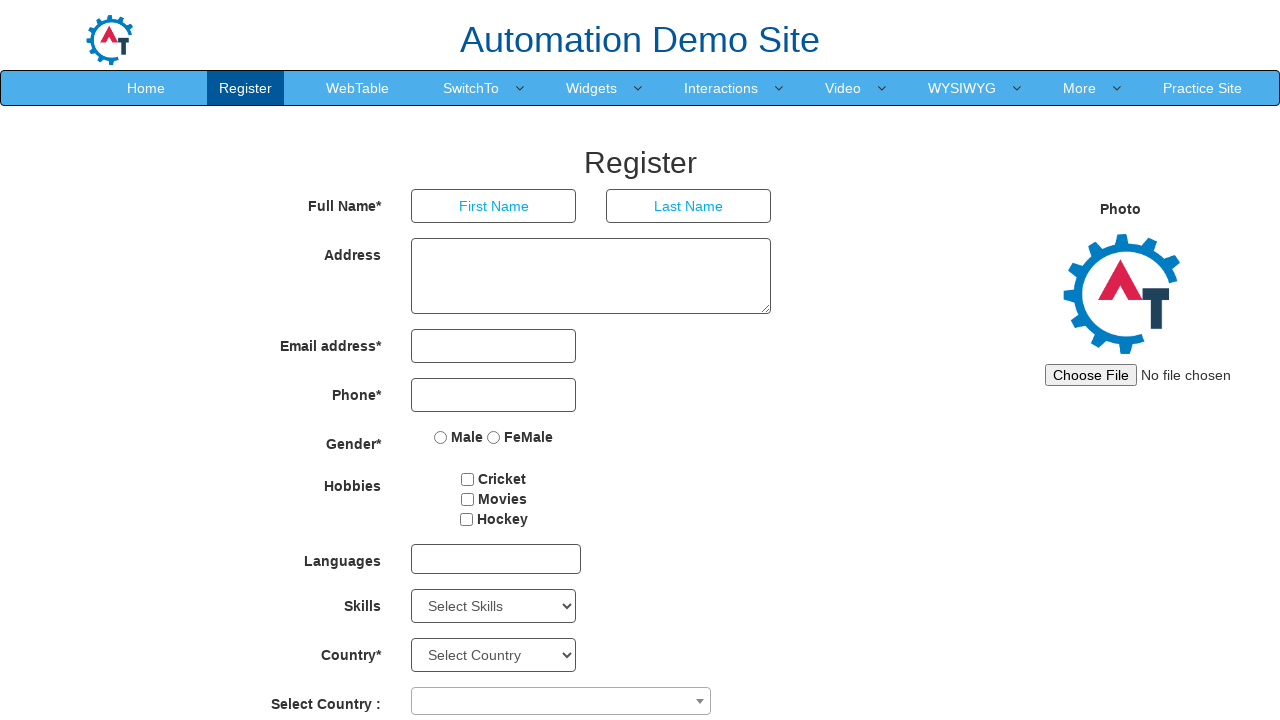

Clicked dropdown toggle button to open menu at (471, 88) on .dropdown-toggle
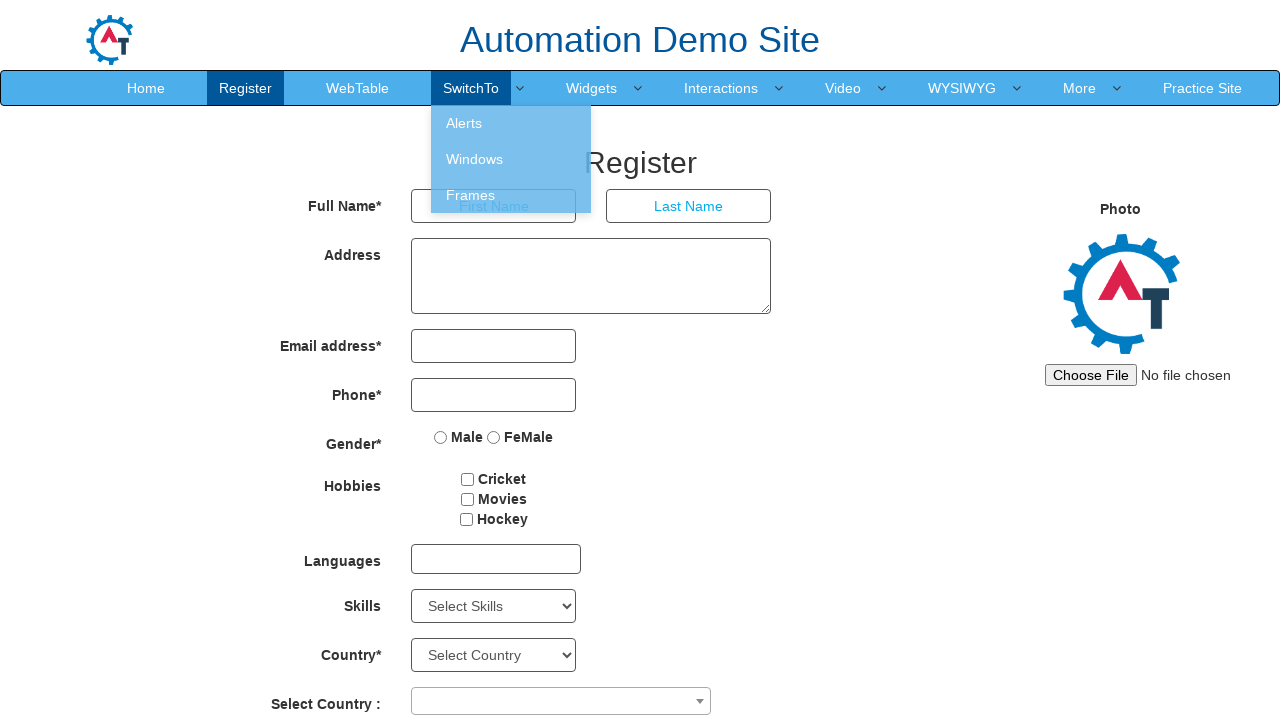

Waited for dropdown menu to appear
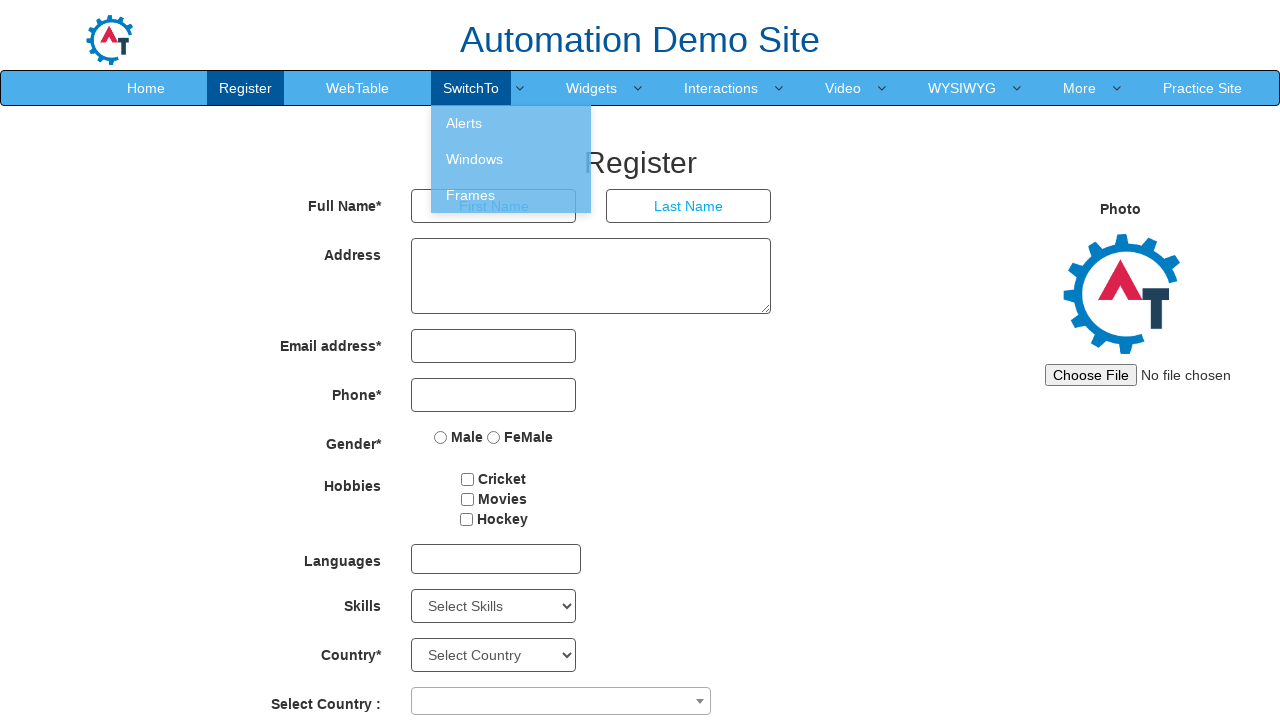

Selected menu option from dropdown at (511, 123) on xpath=//*[@id="header"]/nav/div/div[2]/ul/li[4]/ul/li[1]/a
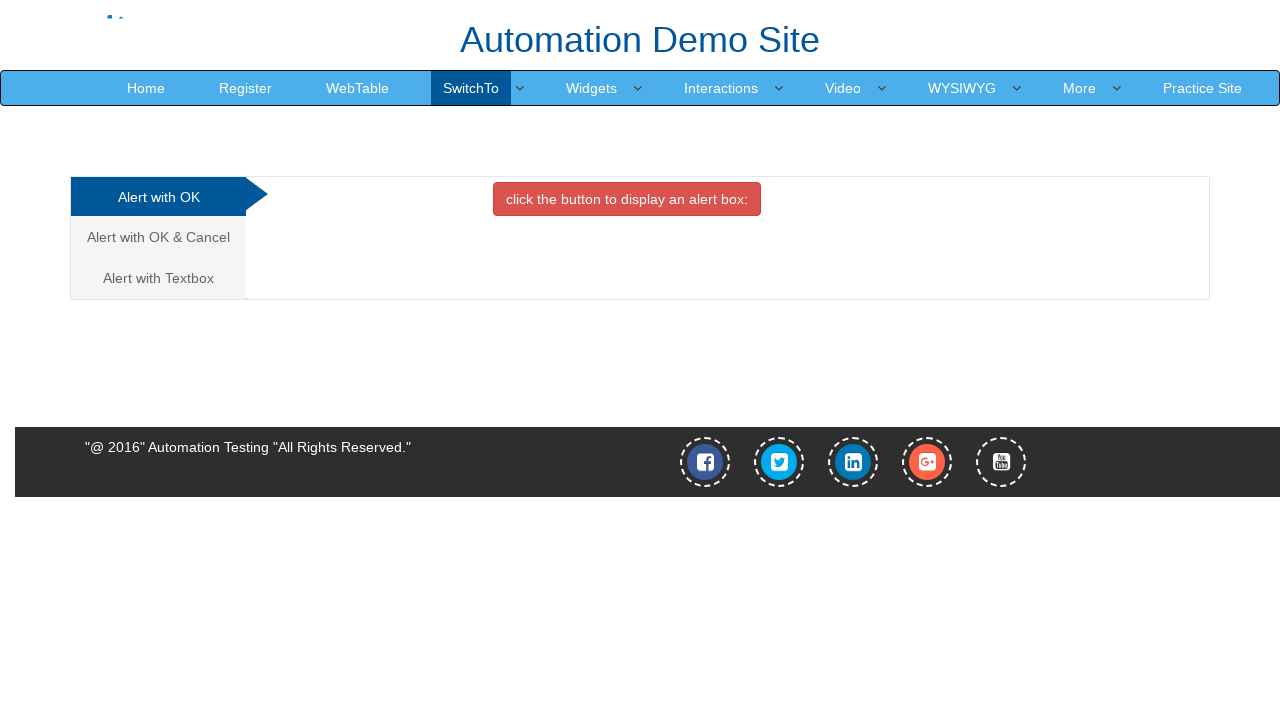

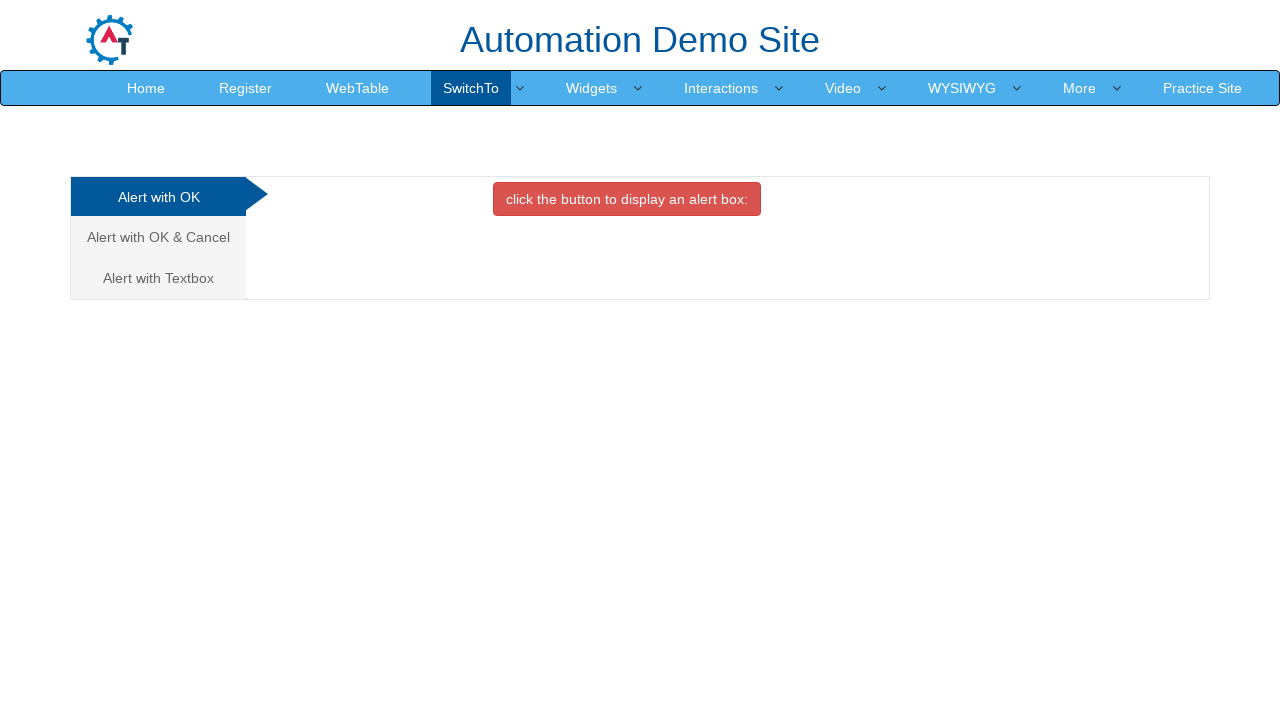